Navigates to wopee.io website and waits for the page to load completely for viewport testing

Starting URL: https://wopee.io

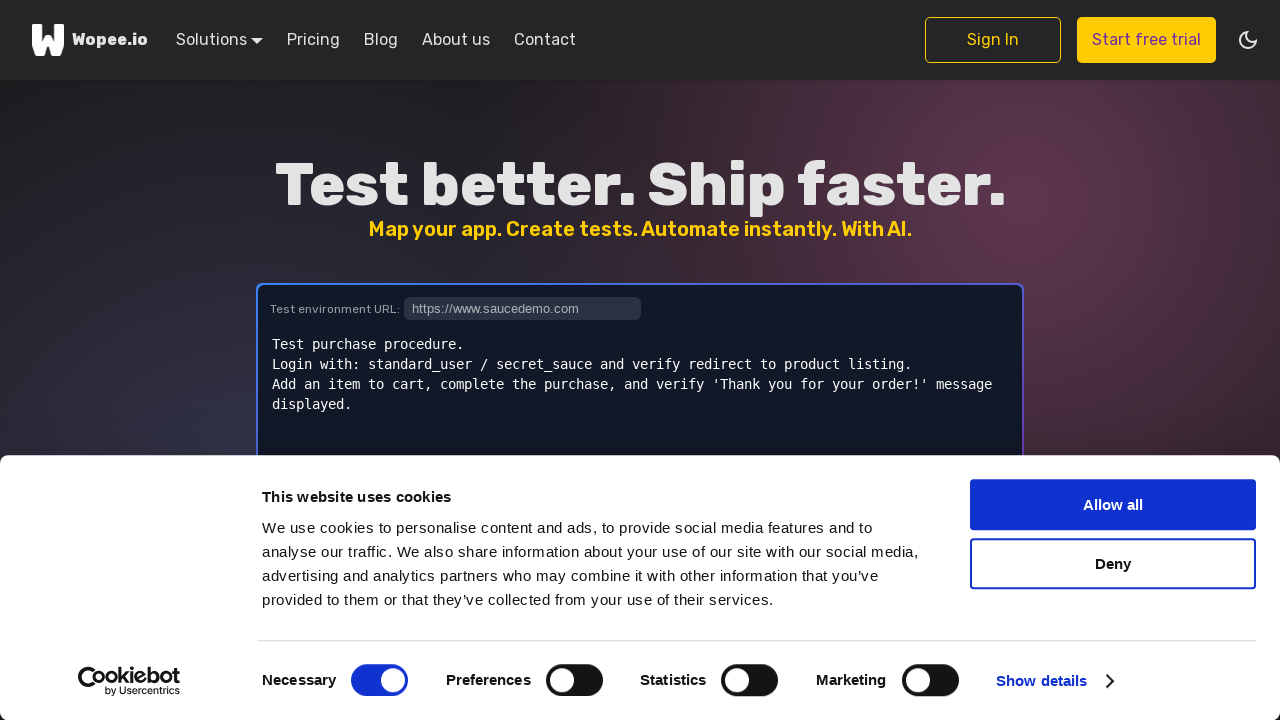

Waited for page network to reach idle state
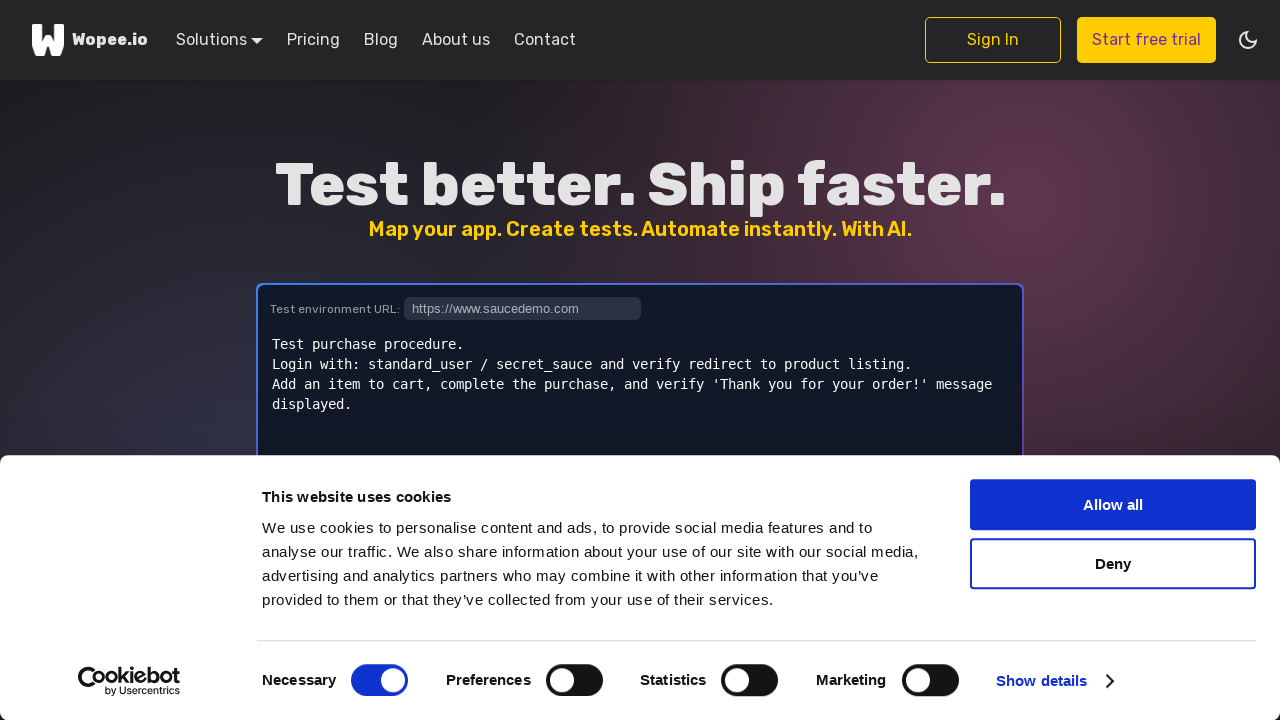

Waited 1000ms for viewport to fully stabilize
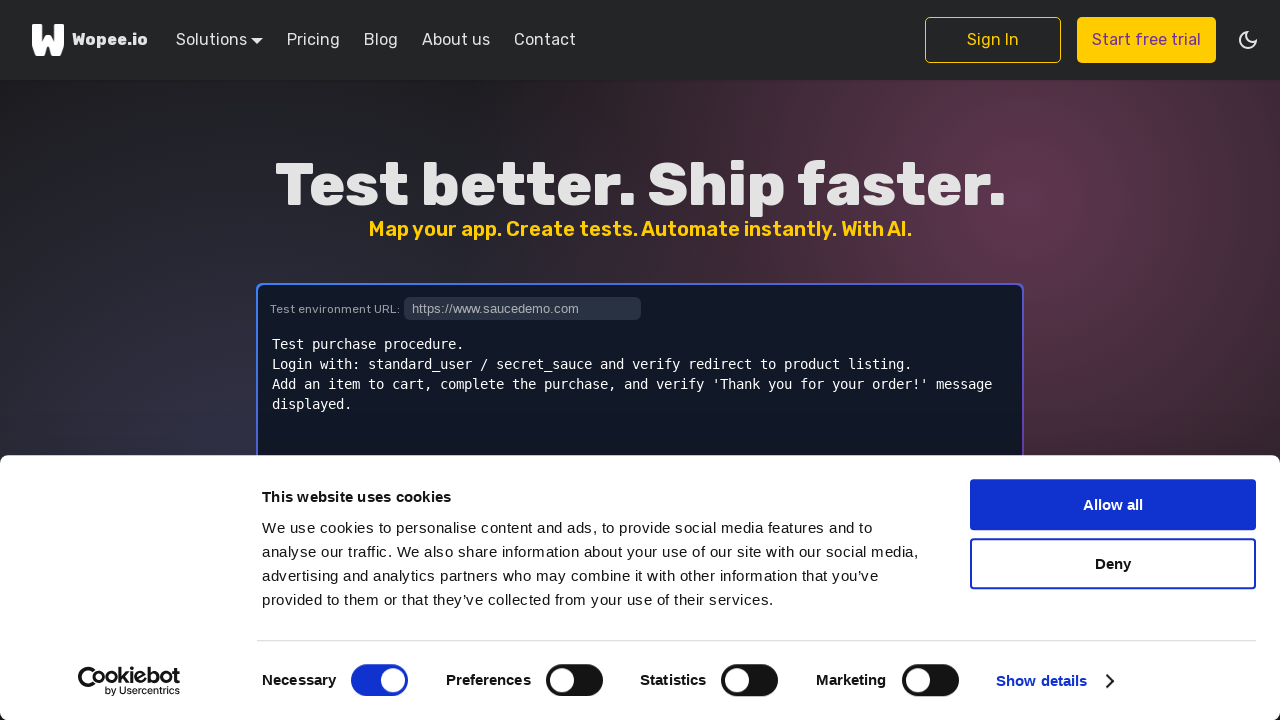

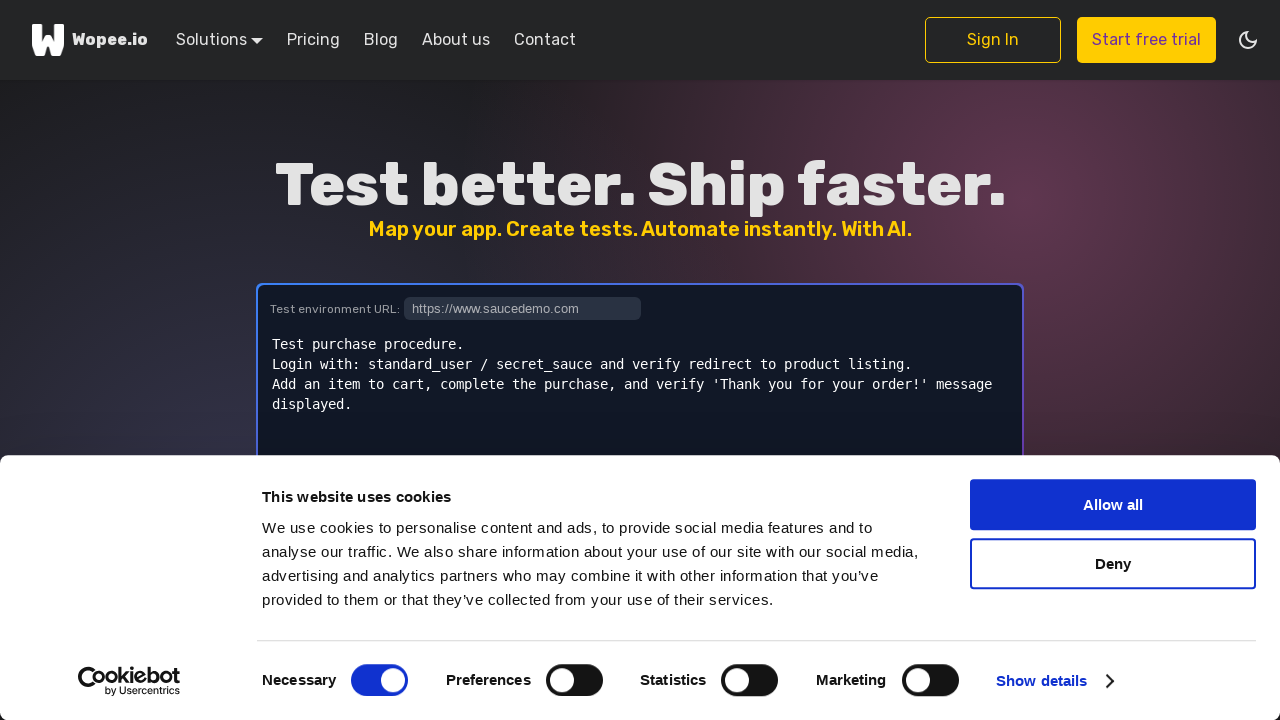